Tests the browser windows demo page by clicking the "New Window" button and verifying the new window opens with the expected content.

Starting URL: https://demoqa.com/browser-windows

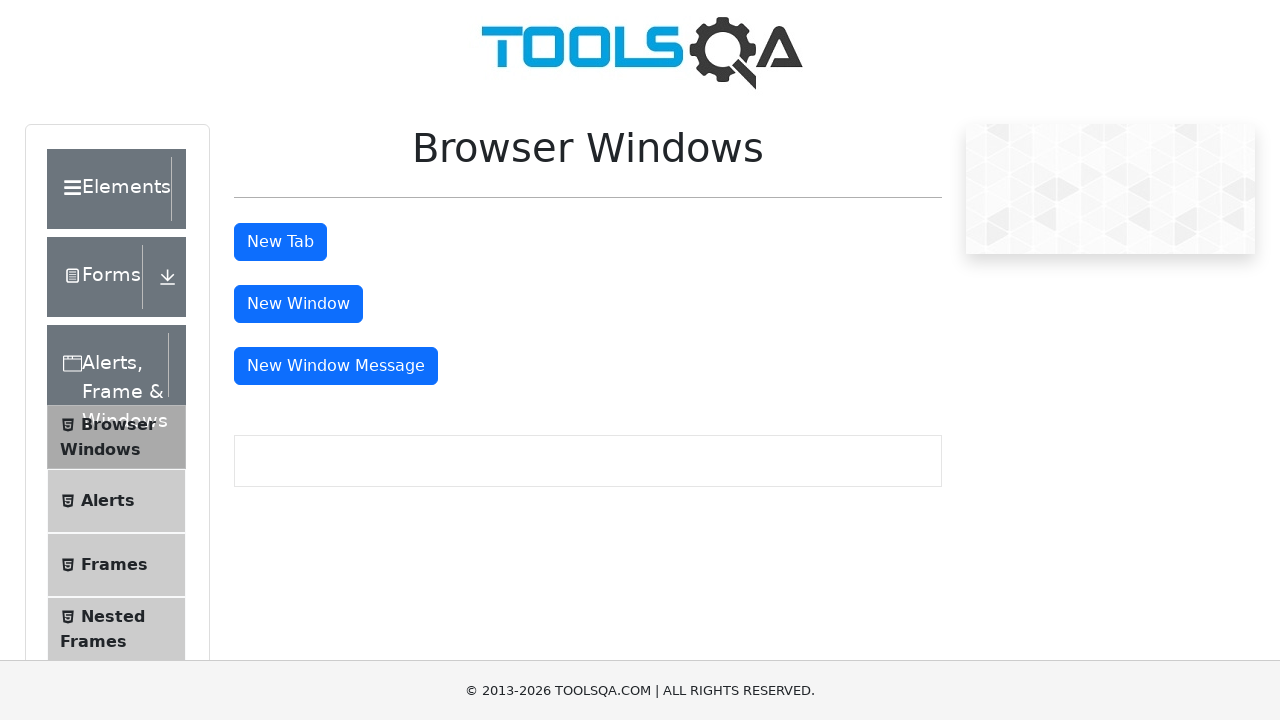

Clicked the 'New Window' button at (298, 304) on #windowButton
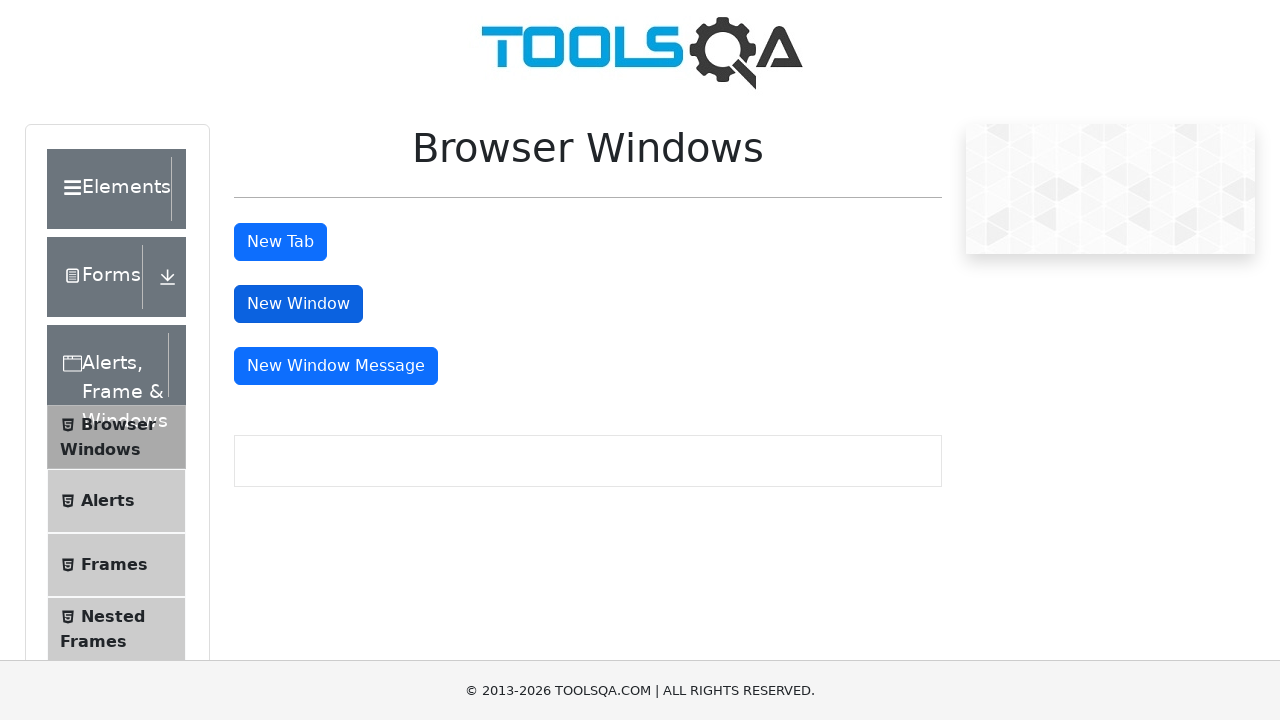

Waited for new window/tab to open and clicked 'New Window' button again at (298, 304) on #windowButton
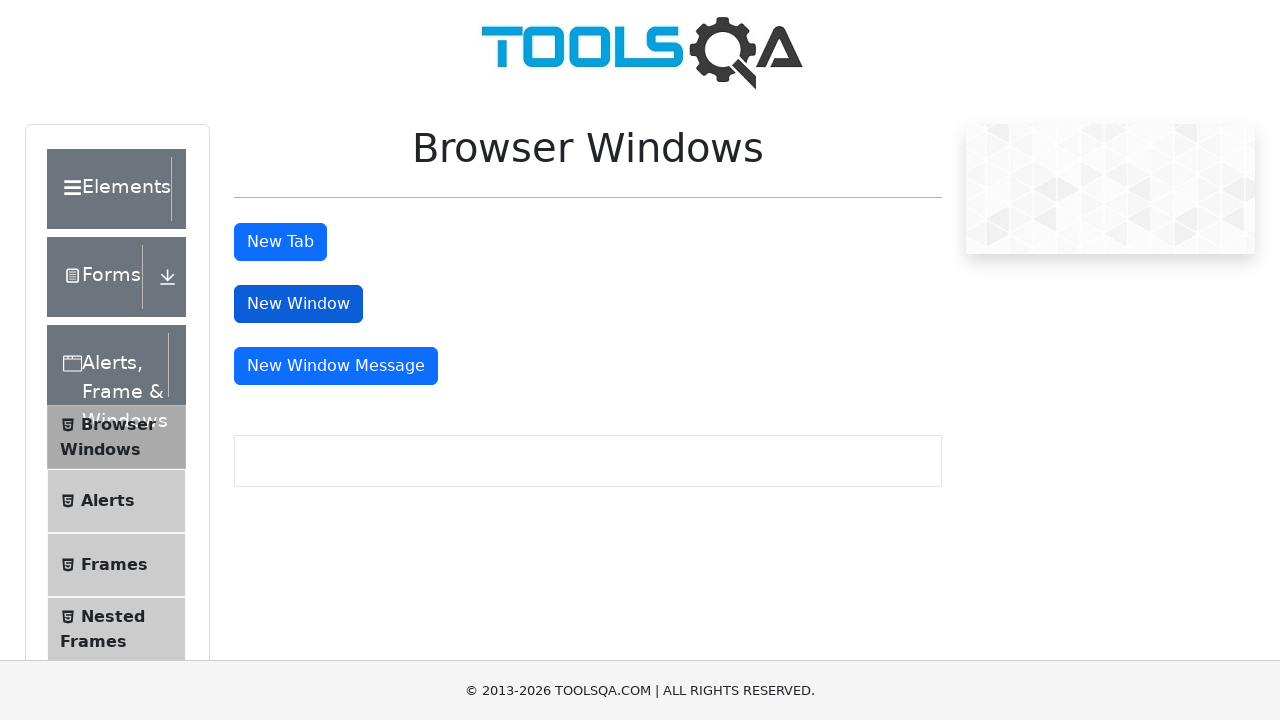

Captured the new page object
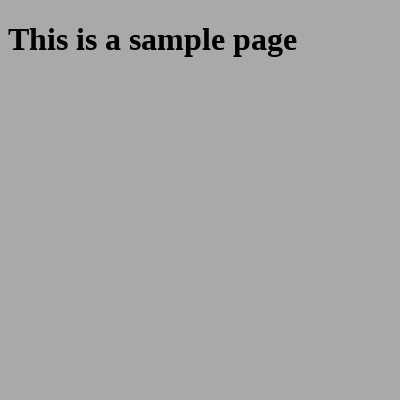

Waited for sample heading to load on new page
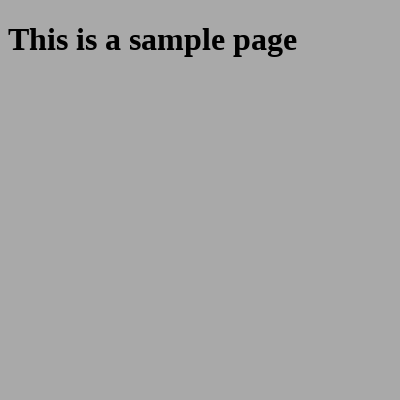

Retrieved heading text: 'This is a sample page'
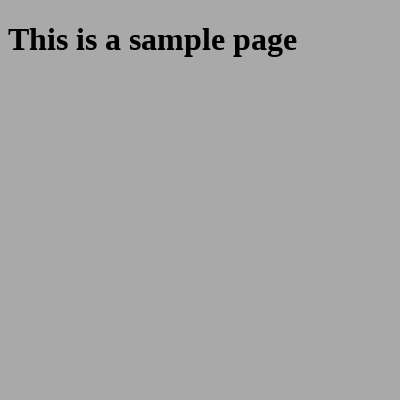

Closed the new page
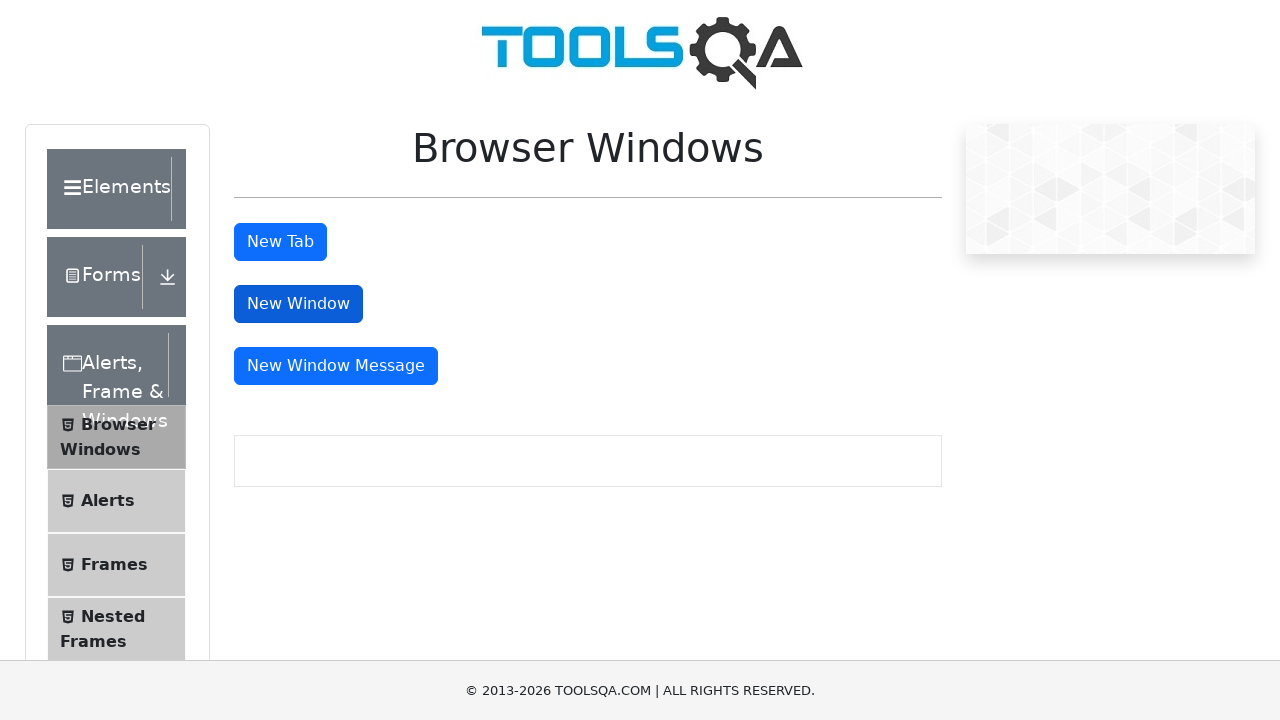

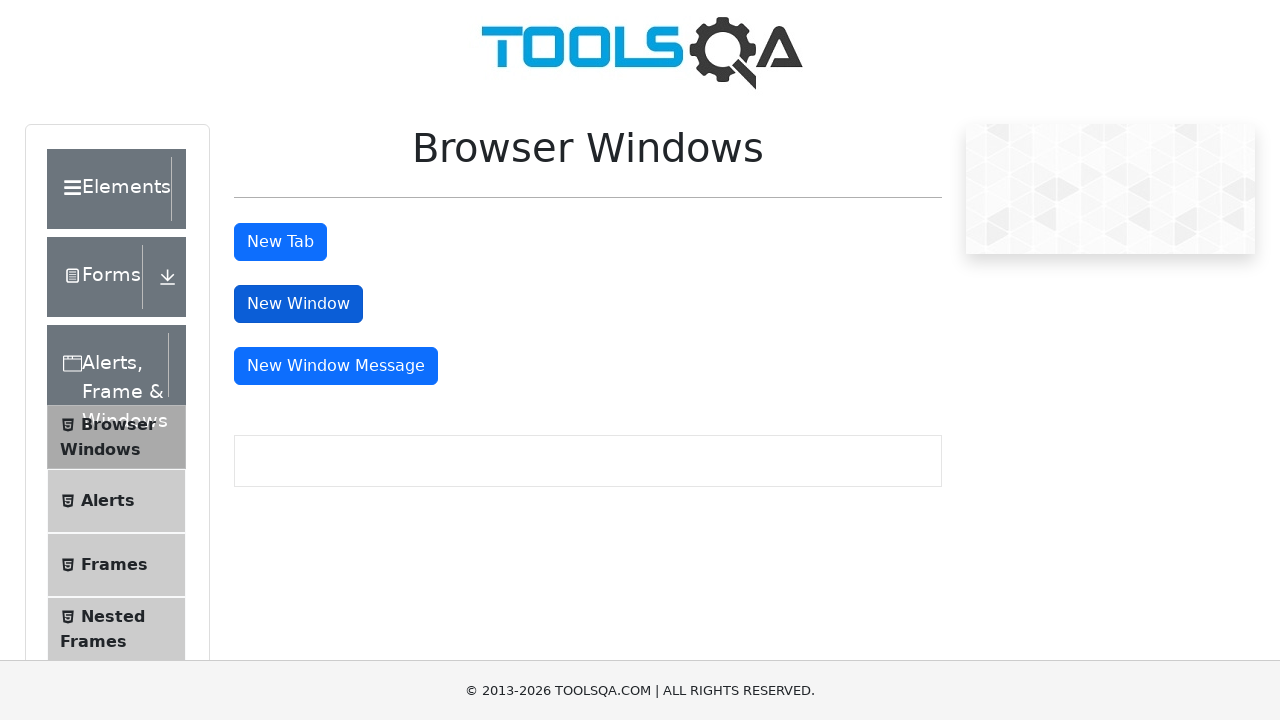